Fills a text input field with a test message and verifies the value is correctly entered

Starting URL: https://thefreerangetester.github.io/sandbox-automation-testing/

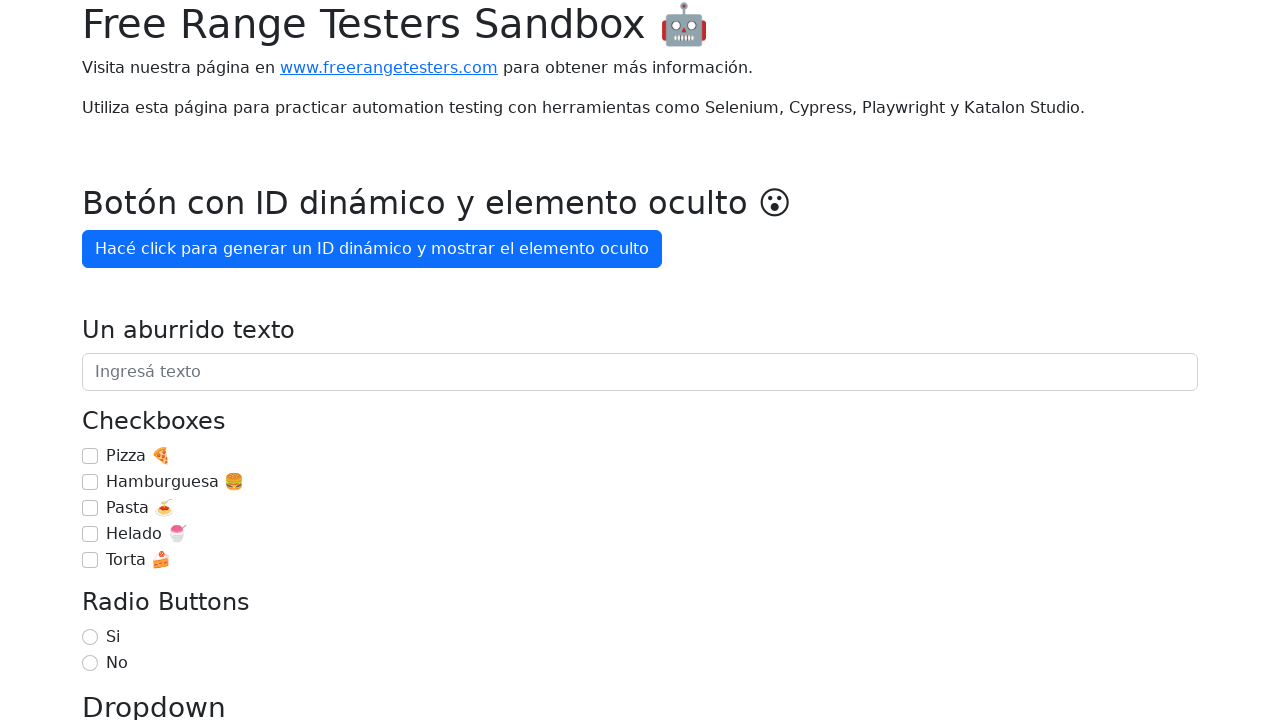

Filled text input field with 'Hola Mundo 👻' on internal:role=textbox[name="Un aburrido texto"i]
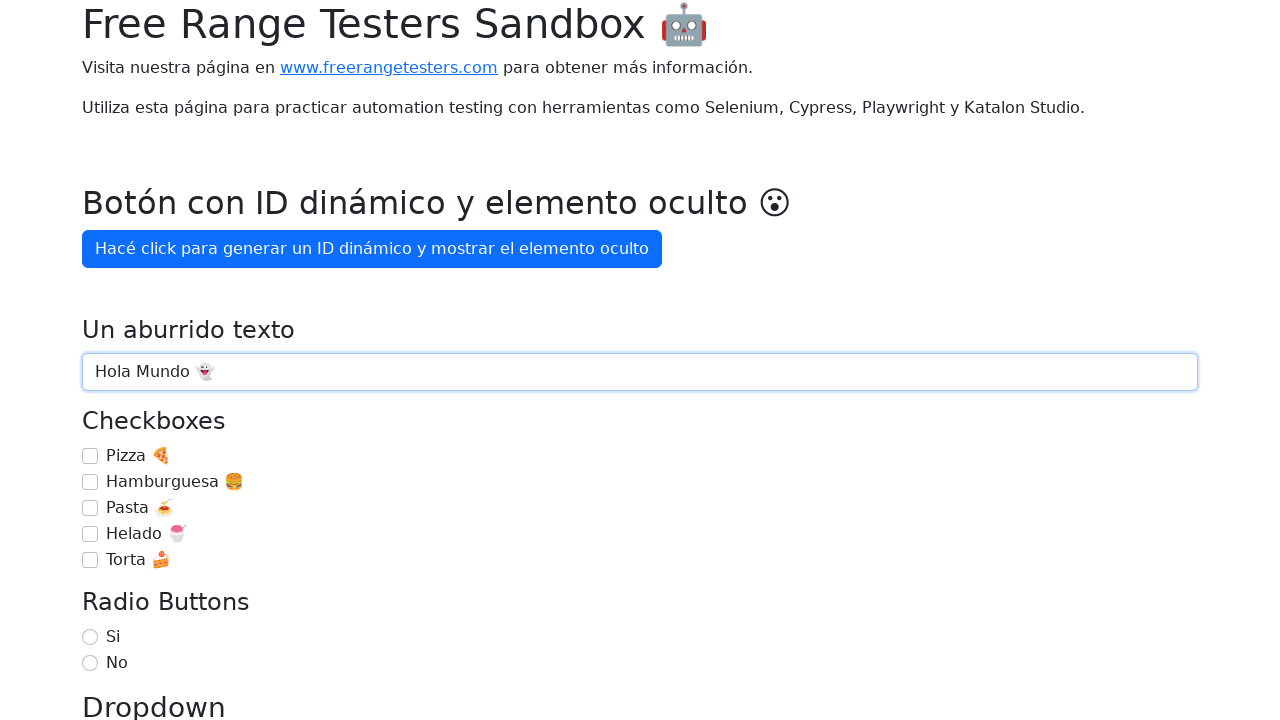

Verified text input contains correct value 'Hola Mundo 👻'
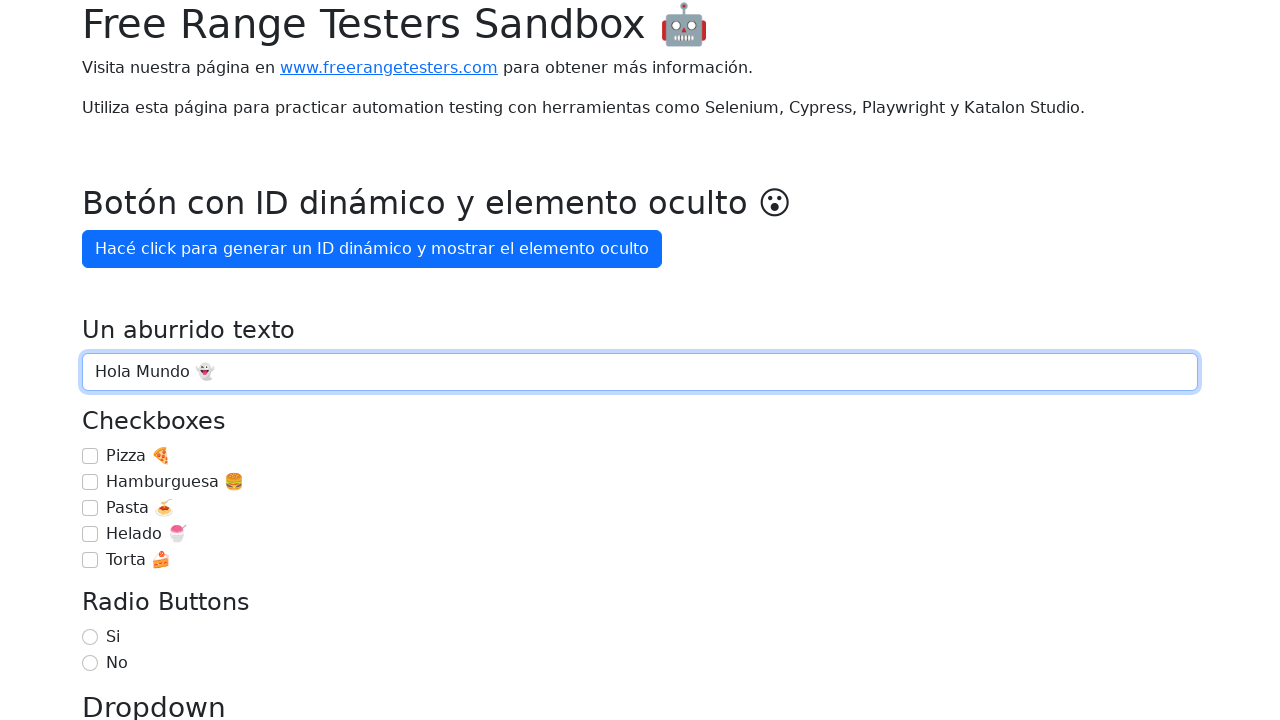

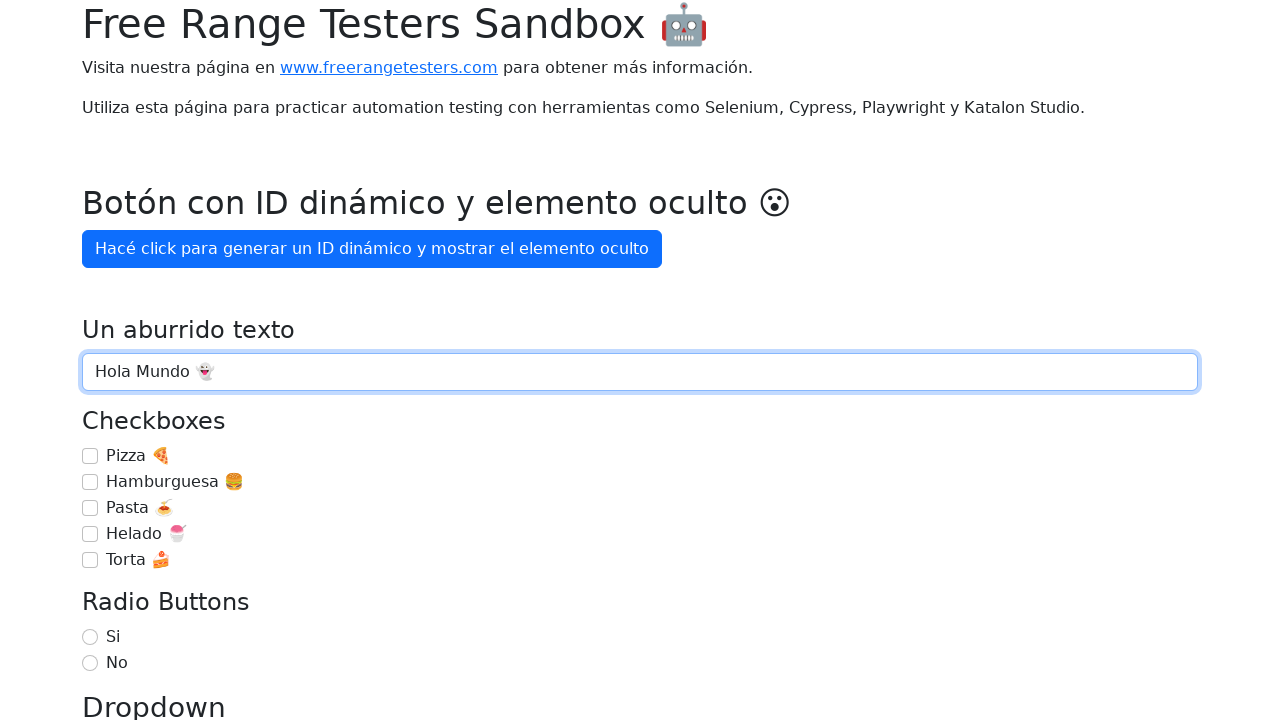